Tests un-marking todo items as complete by unchecking their checkboxes.

Starting URL: https://demo.playwright.dev/todomvc

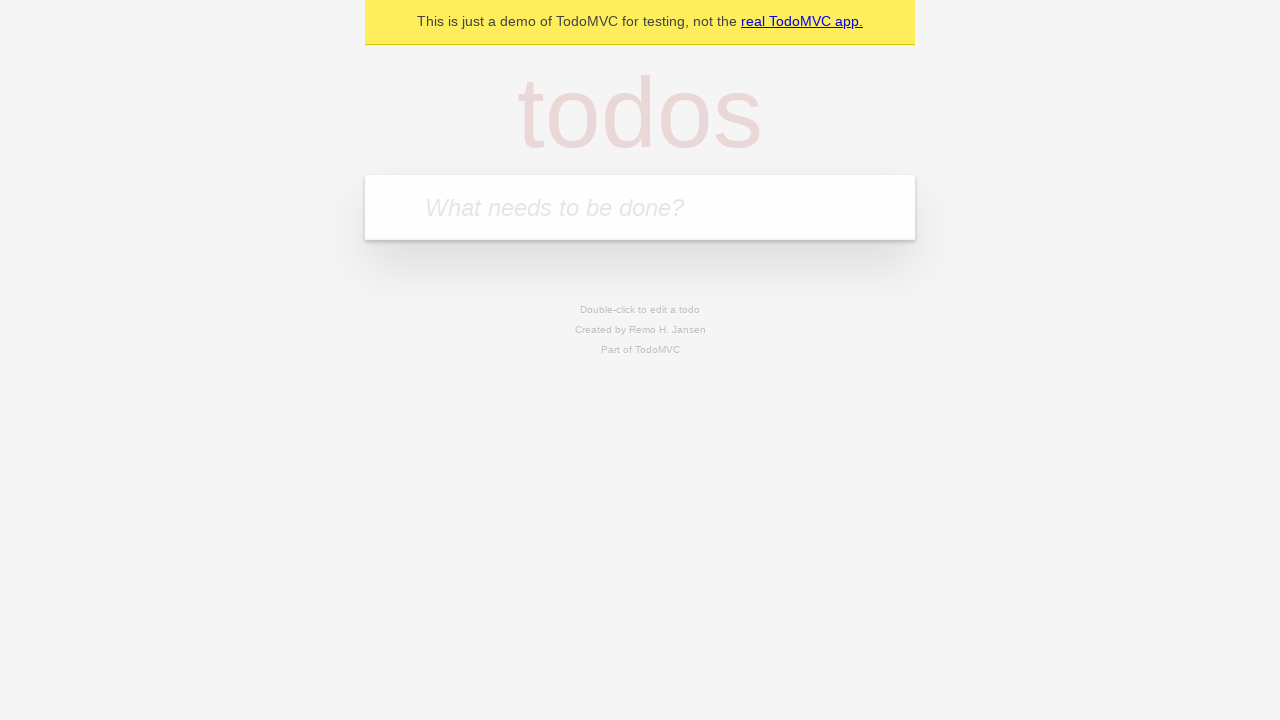

Located the 'What needs to be done?' input field
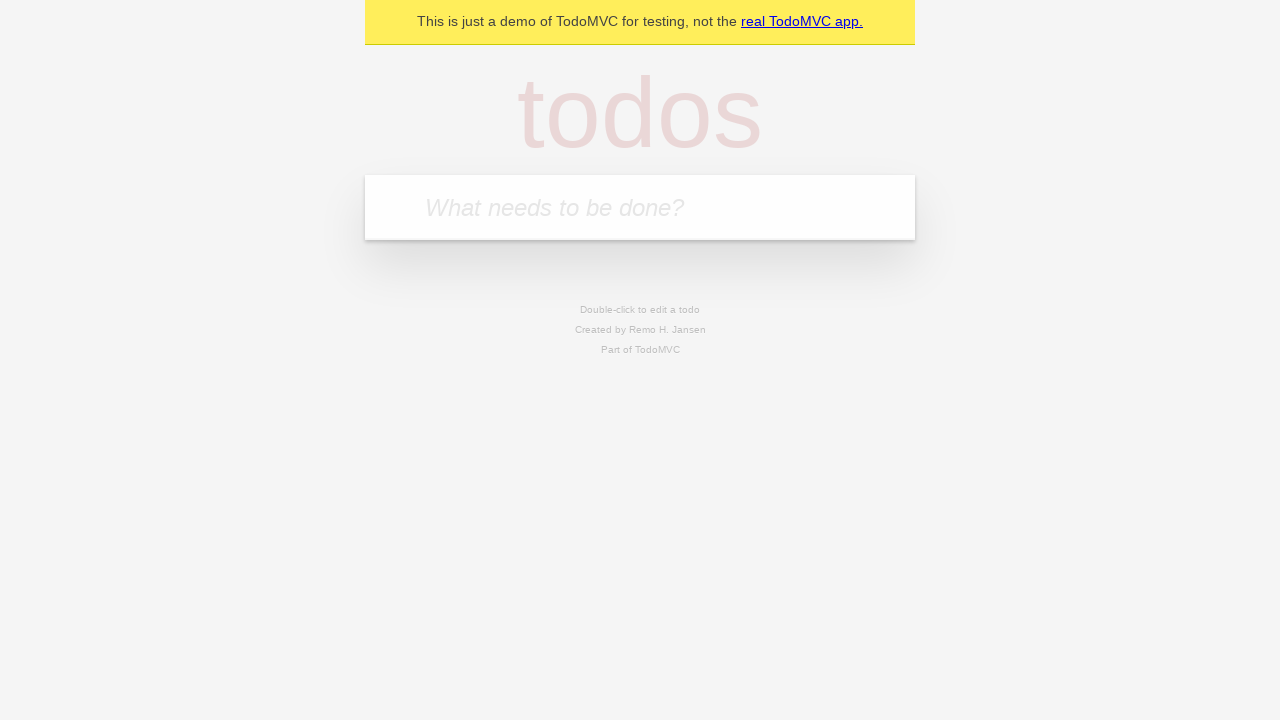

Filled first todo item with 'buy some cheese' on internal:attr=[placeholder="What needs to be done?"i]
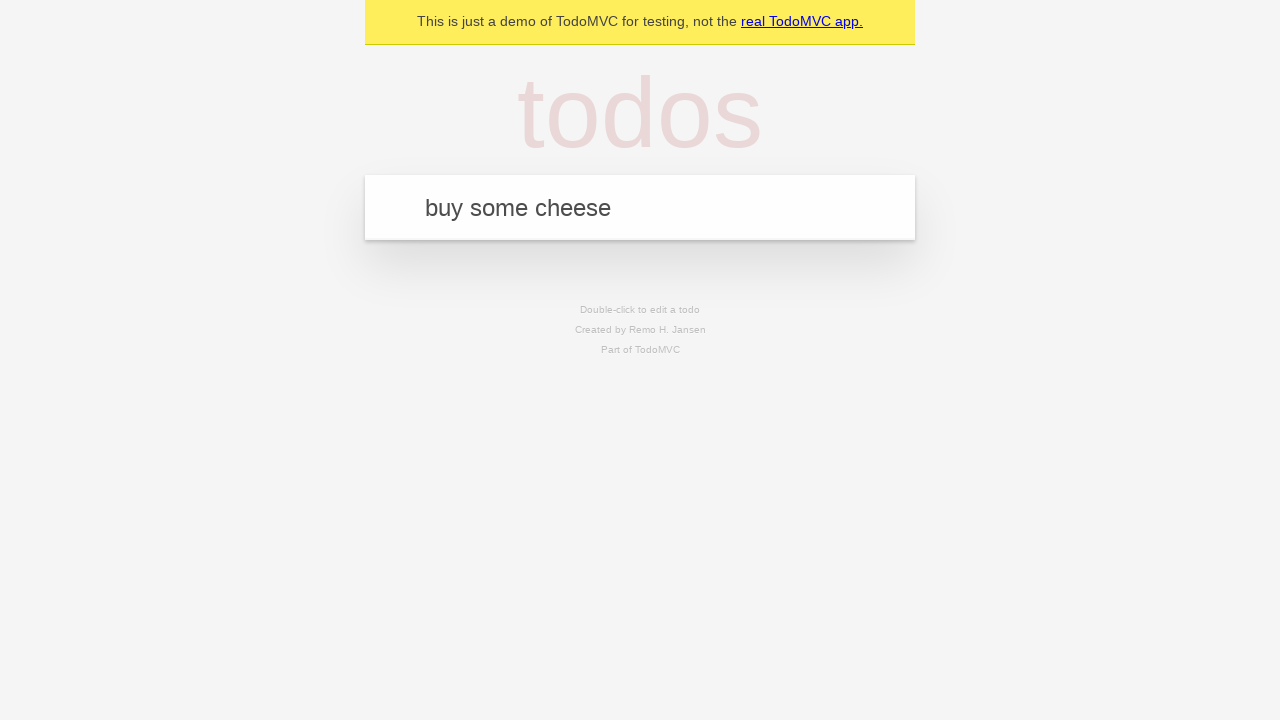

Pressed Enter to create first todo item on internal:attr=[placeholder="What needs to be done?"i]
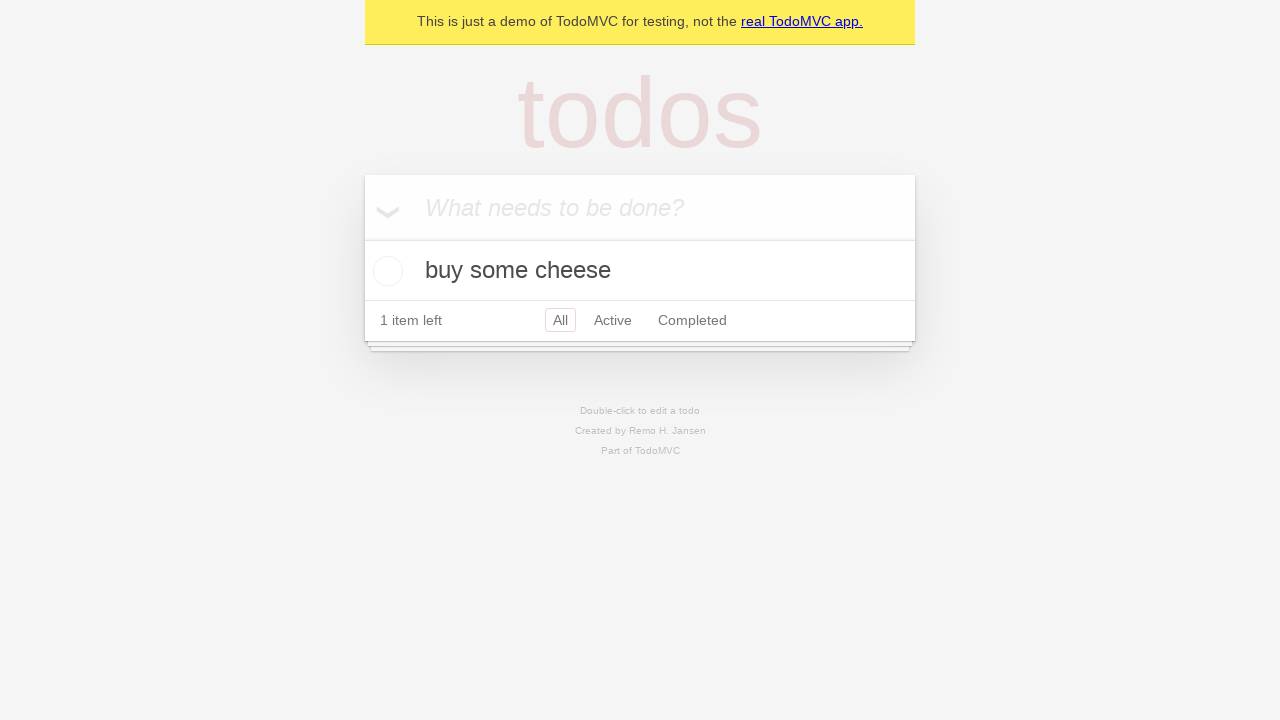

Filled second todo item with 'feed the cat' on internal:attr=[placeholder="What needs to be done?"i]
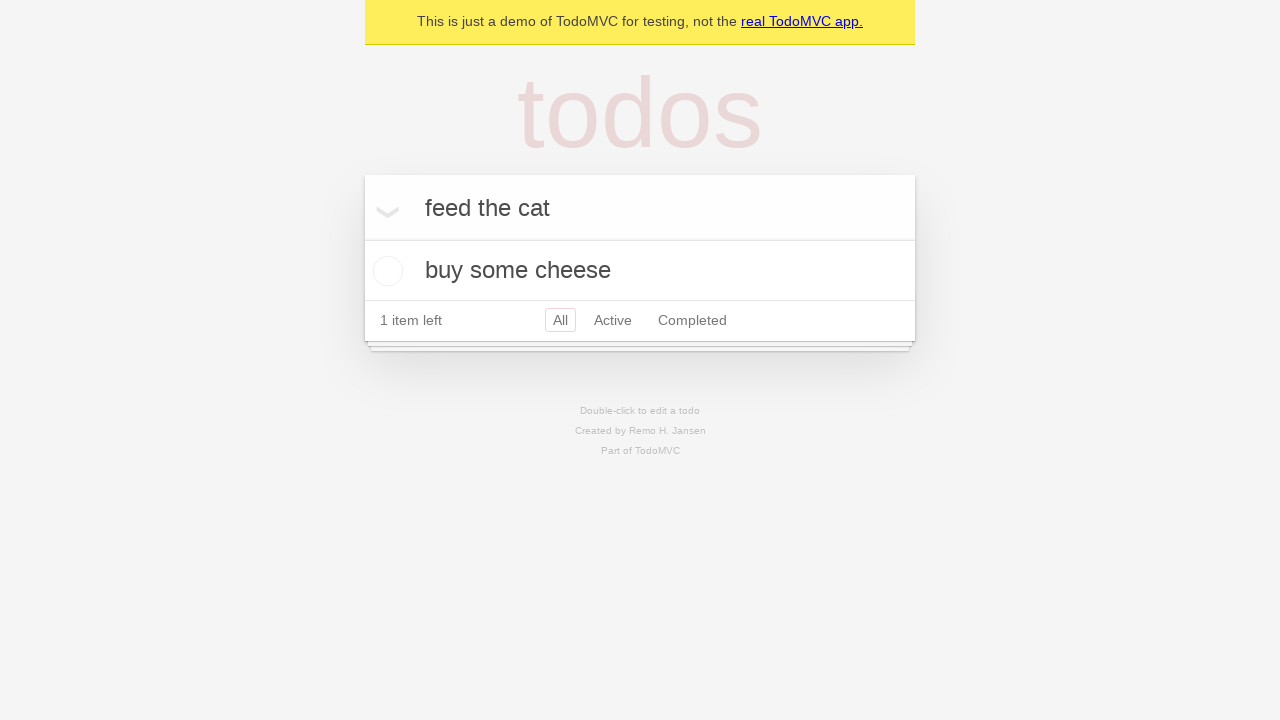

Pressed Enter to create second todo item on internal:attr=[placeholder="What needs to be done?"i]
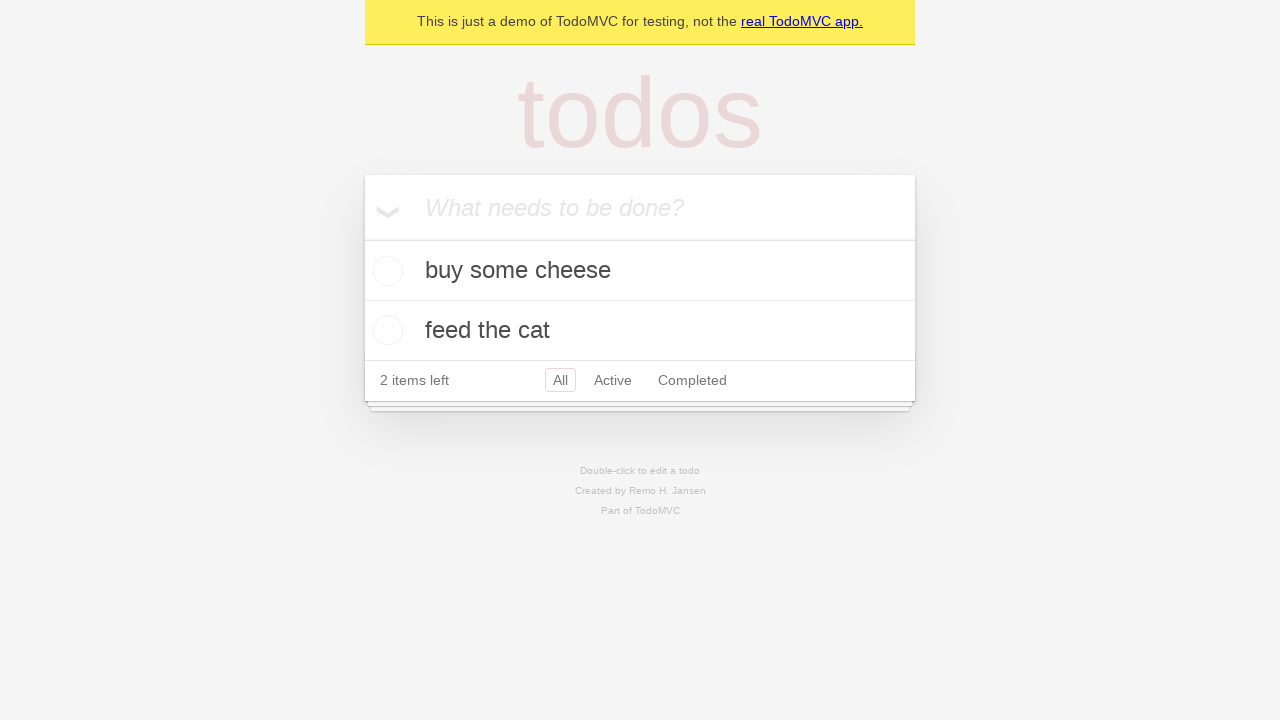

Located the first todo item
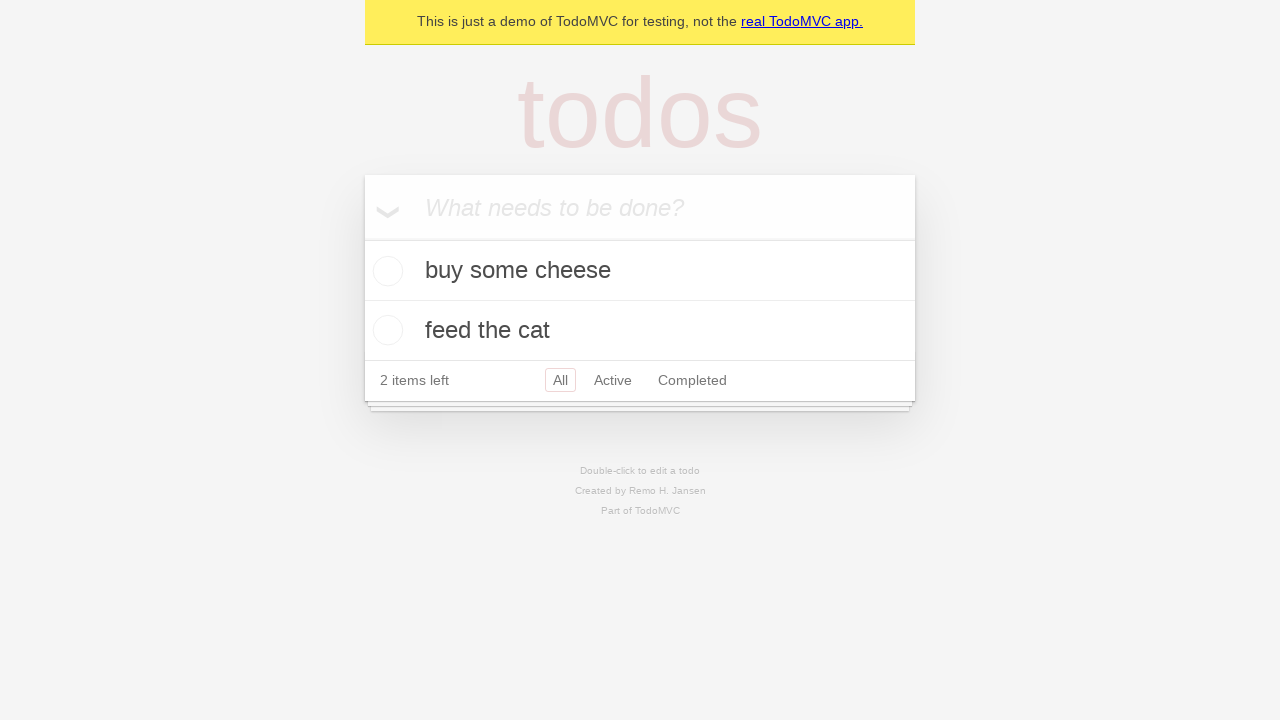

Located the checkbox for the first todo item
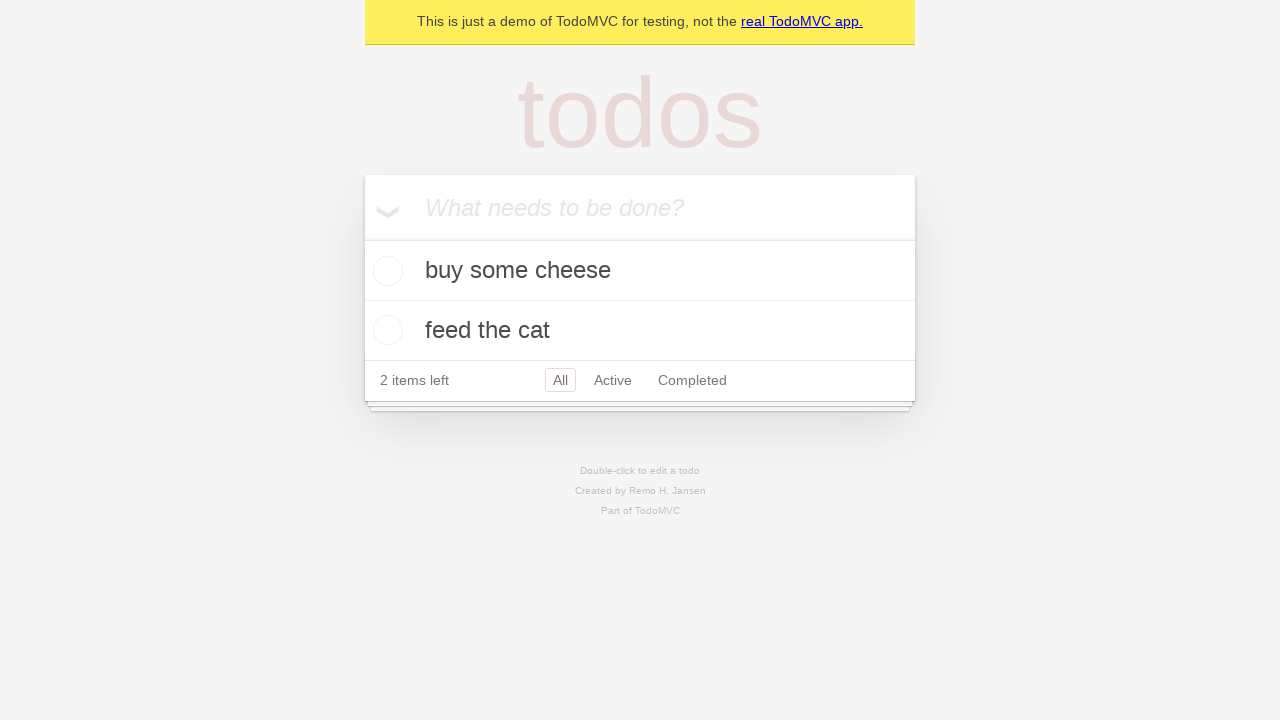

Checked the first todo item's checkbox to mark as complete at (385, 271) on internal:testid=[data-testid="todo-item"s] >> nth=0 >> internal:role=checkbox
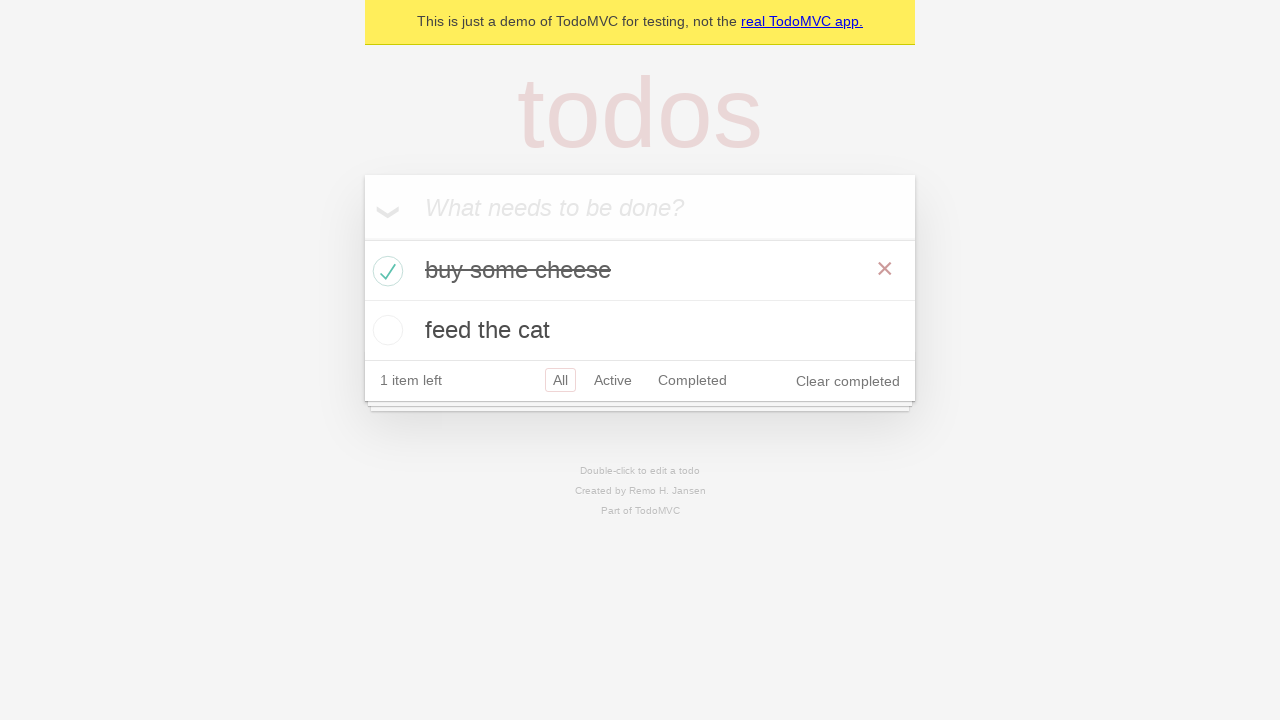

Unchecked the first todo item's checkbox to mark as incomplete at (385, 271) on internal:testid=[data-testid="todo-item"s] >> nth=0 >> internal:role=checkbox
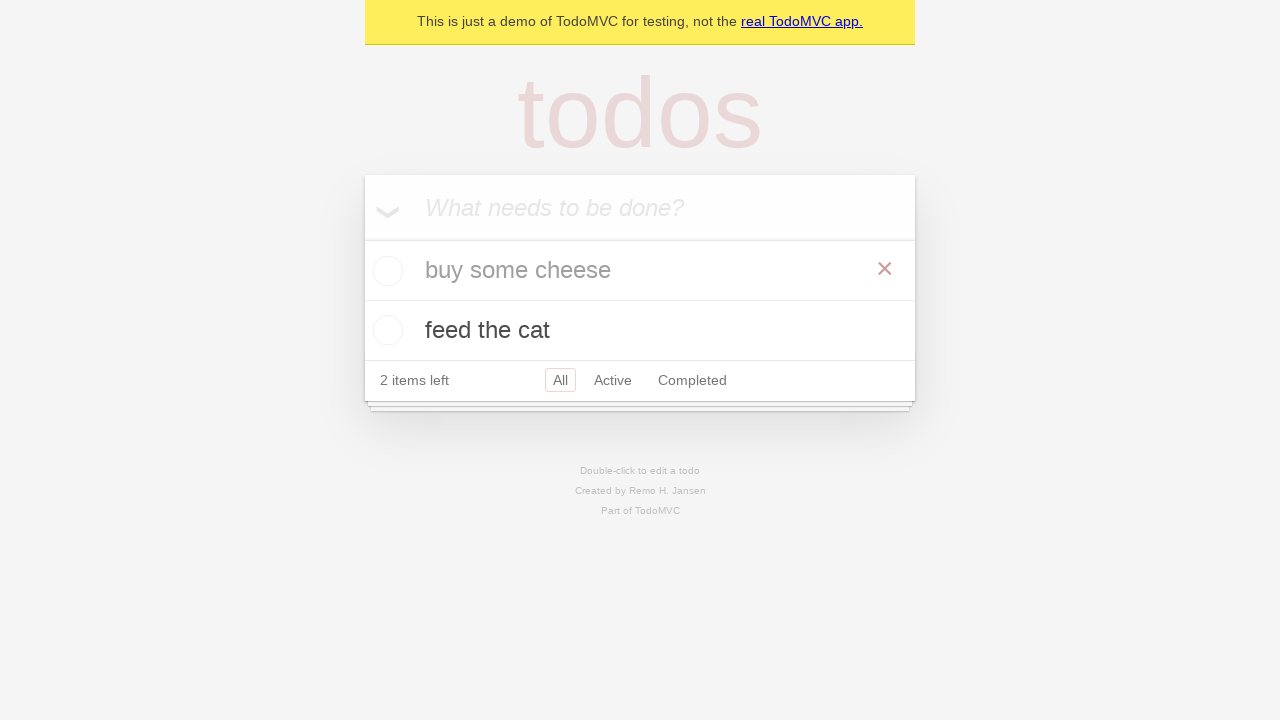

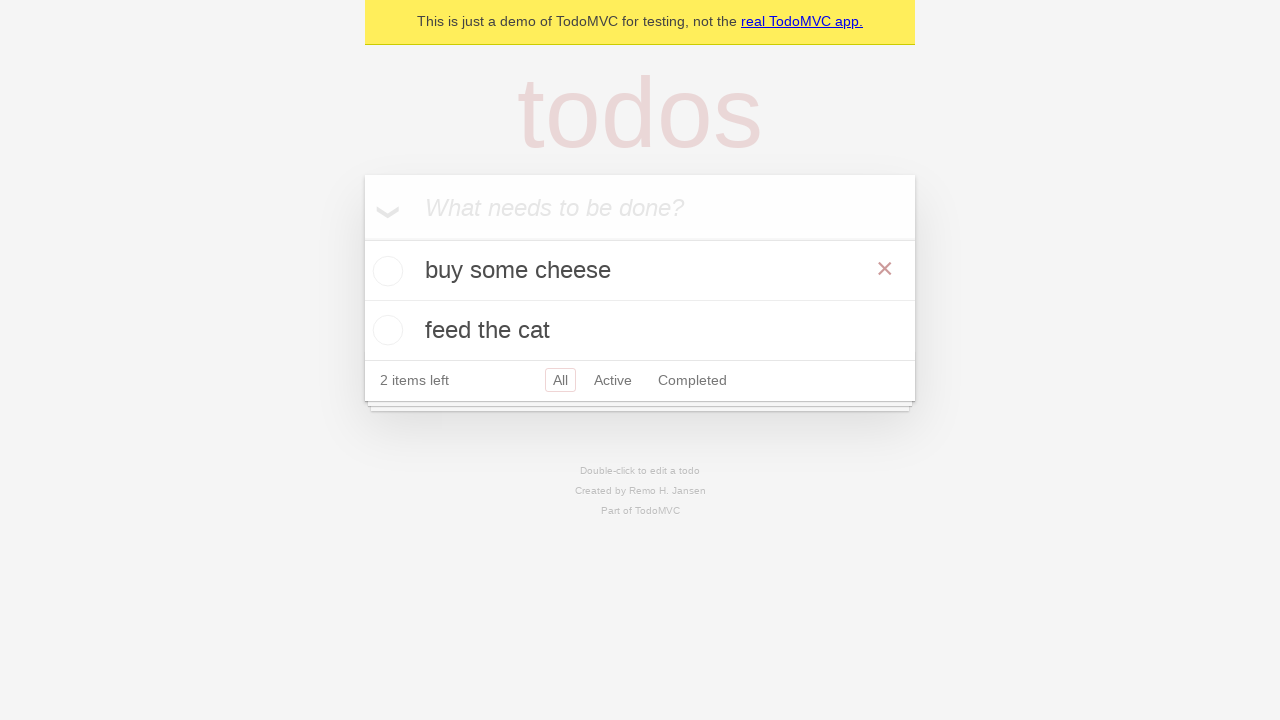